Tests JavaScript alert and confirmation dialog handling by triggering alerts and accepting them

Starting URL: https://rahulshettyacademy.com/AutomationPractice/

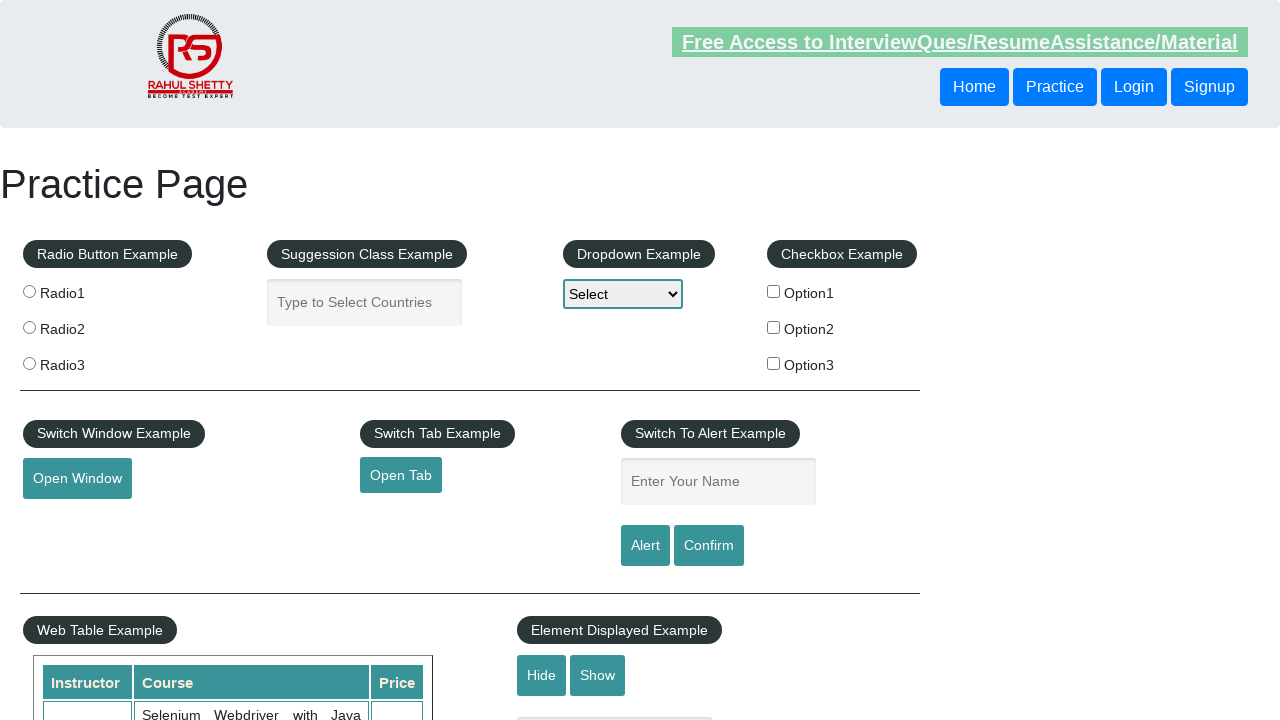

Set up dialog handler to accept all dialogs
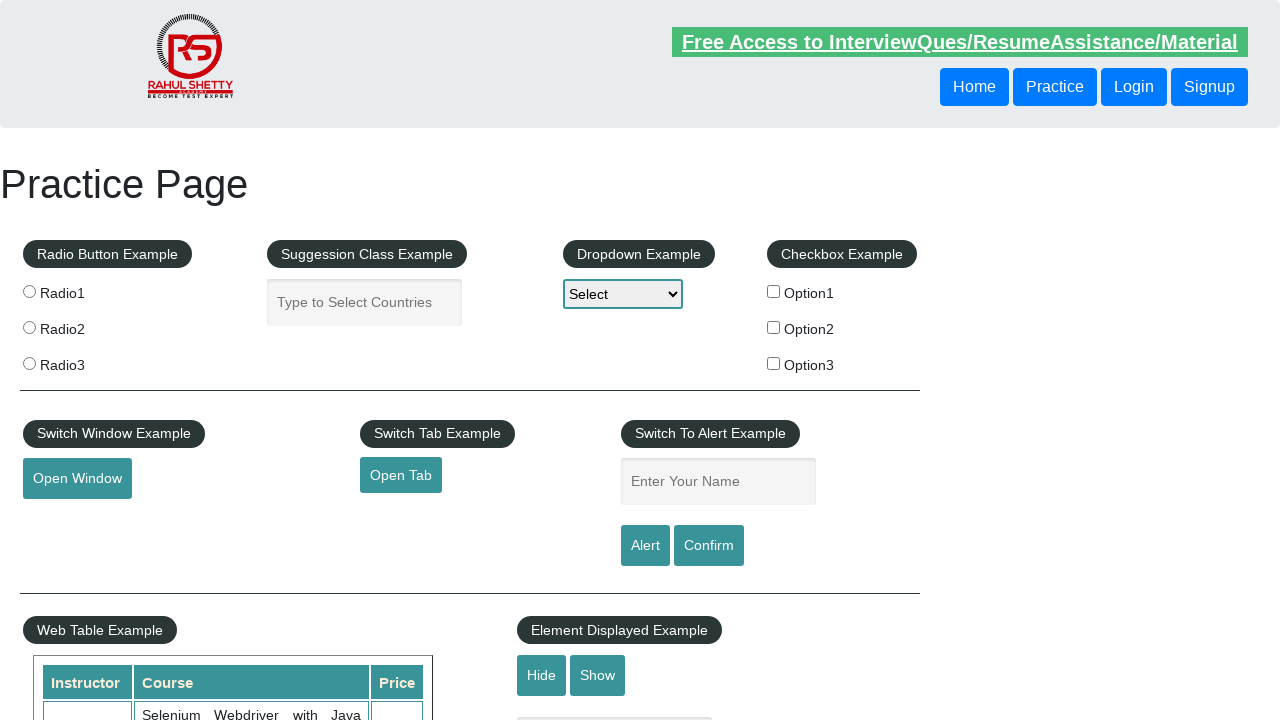

Clicked alert button to trigger JavaScript alert at (645, 546) on #alertbtn
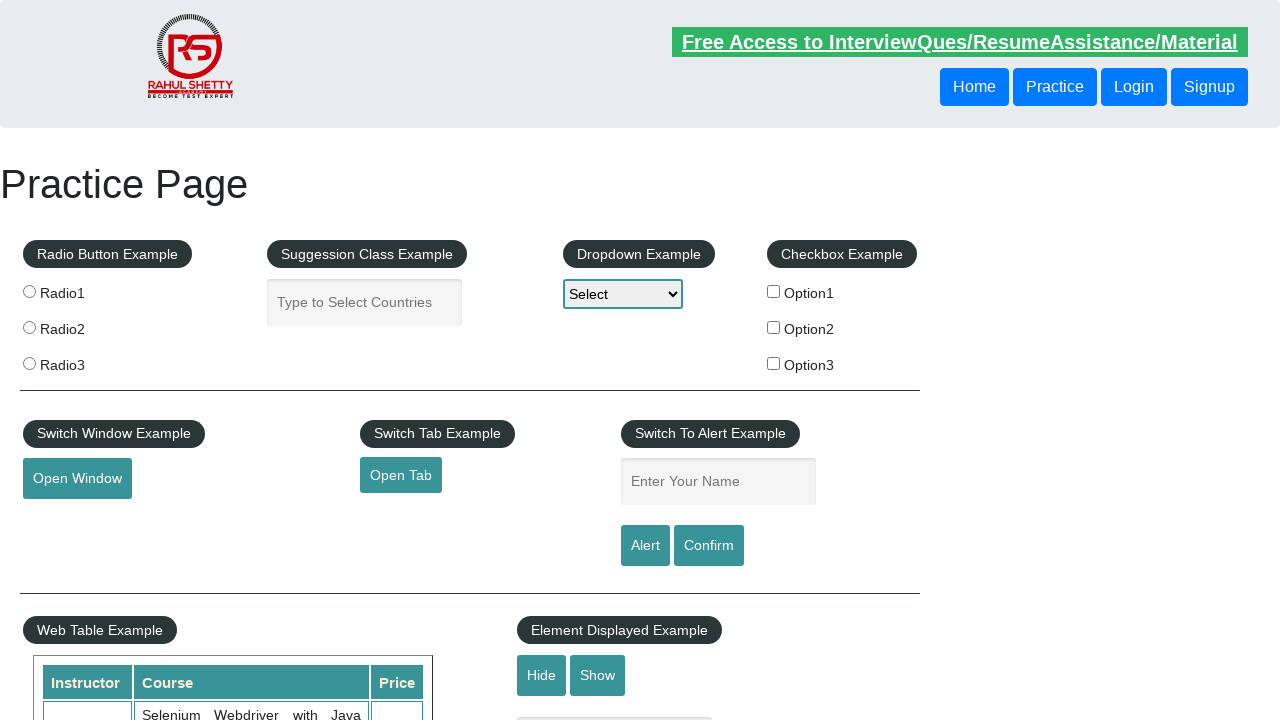

Waited 1 second for alert to be handled
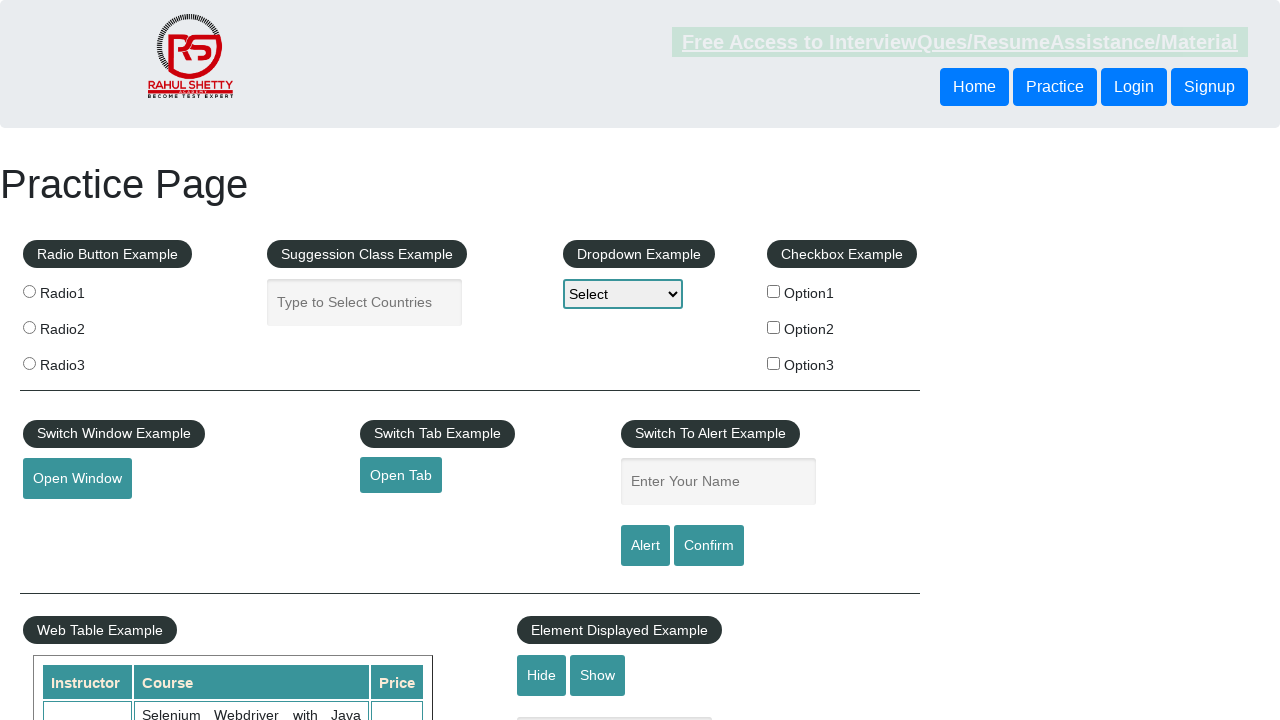

Clicked confirm button to trigger confirmation dialog at (709, 546) on #confirmbtn
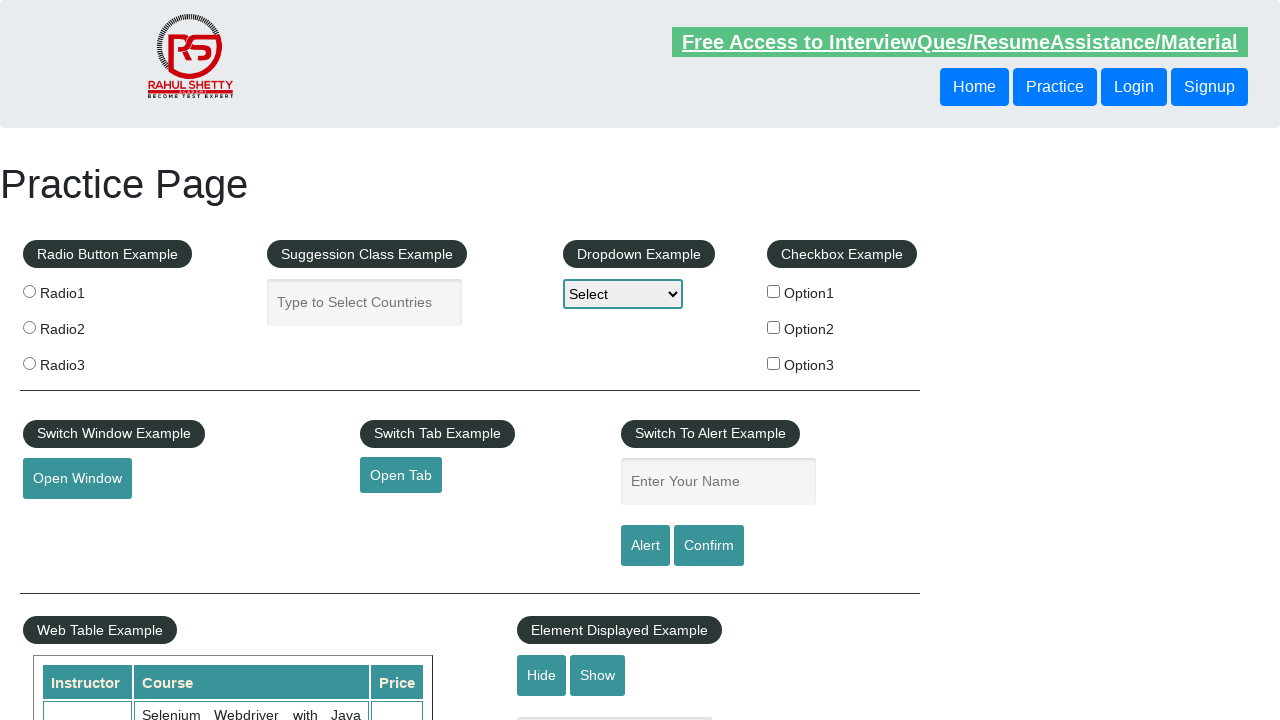

Waited 1 second for confirmation dialog to be handled
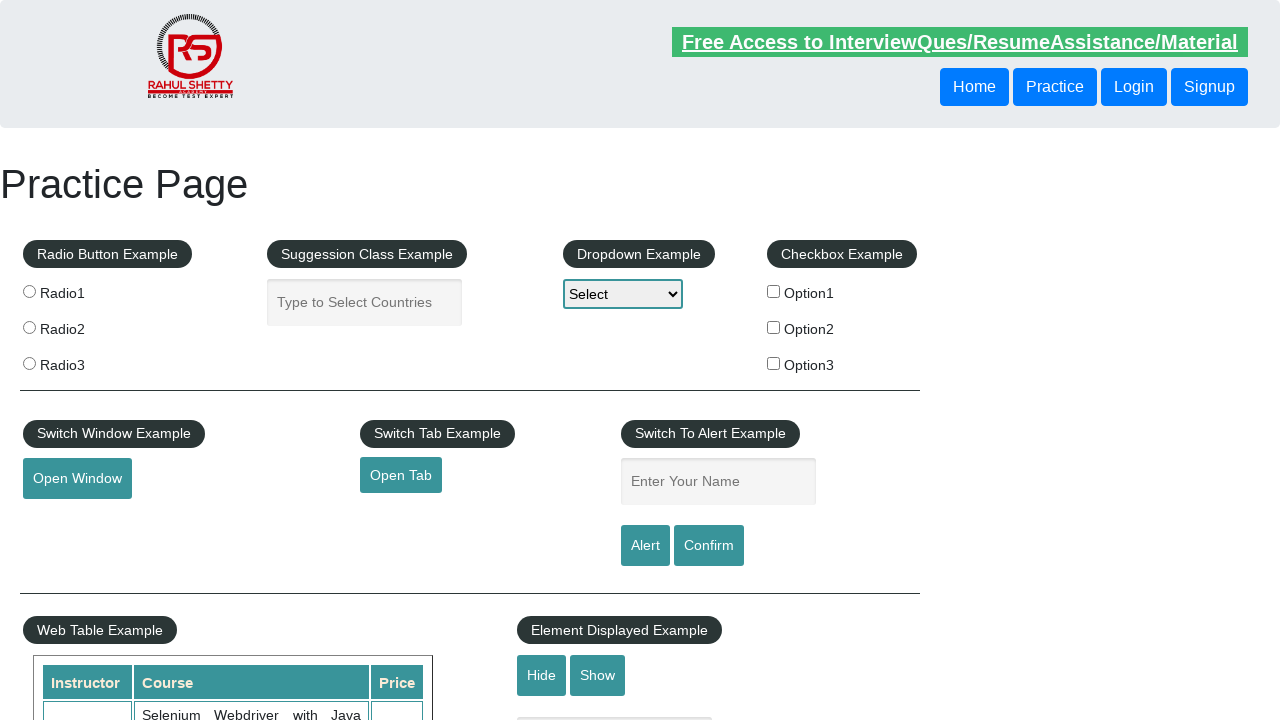

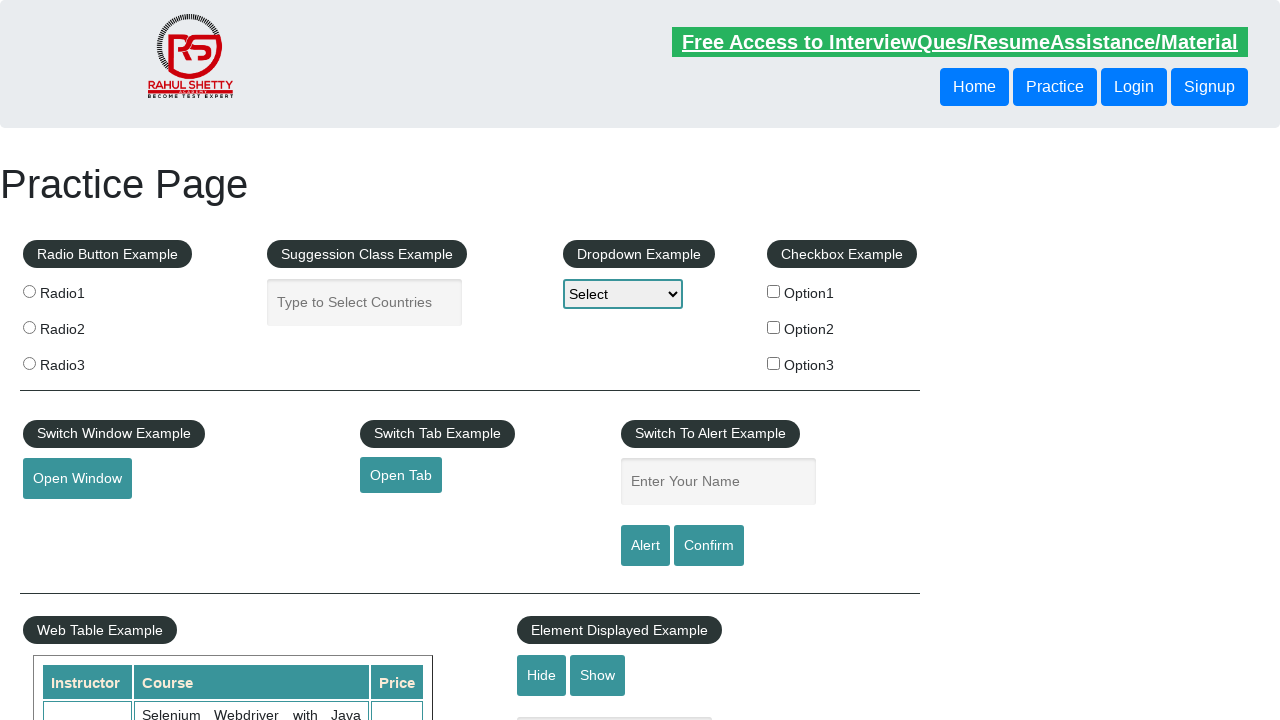